Tests clearing the completed state of all items by checking and then unchecking the toggle all

Starting URL: https://demo.playwright.dev/todomvc

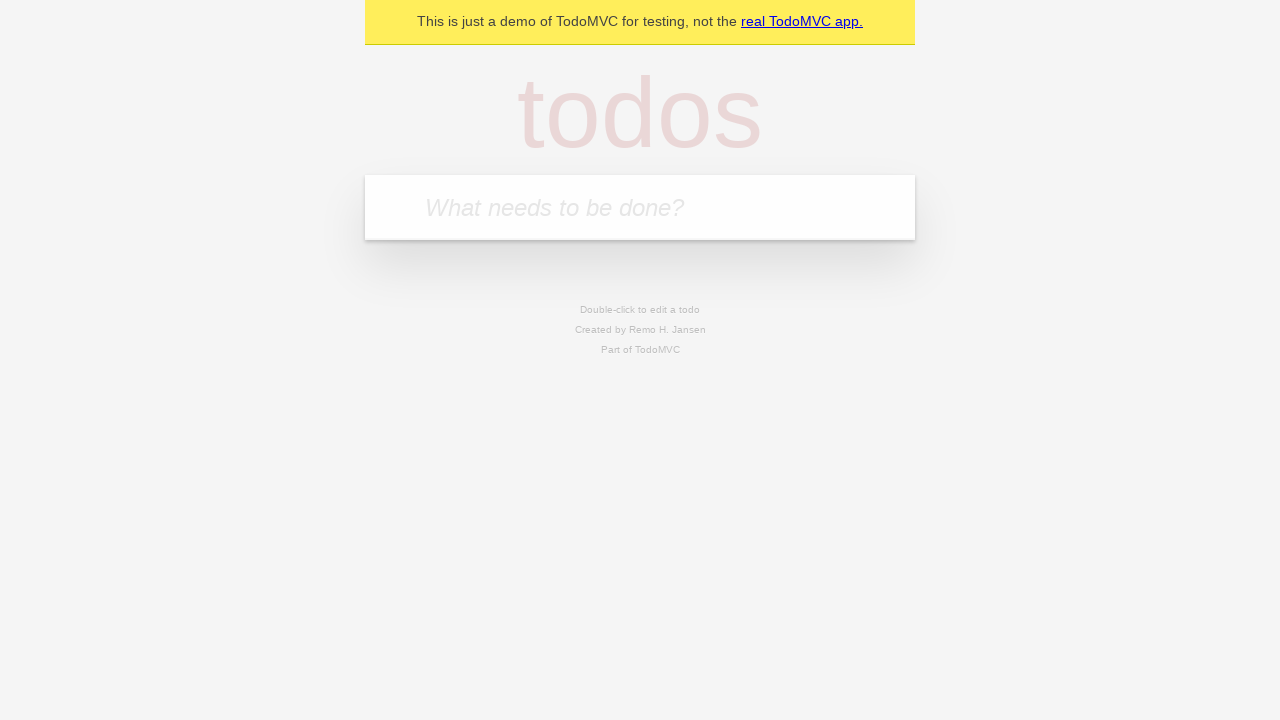

Filled todo input with 'buy some cheese' on internal:attr=[placeholder="What needs to be done?"i]
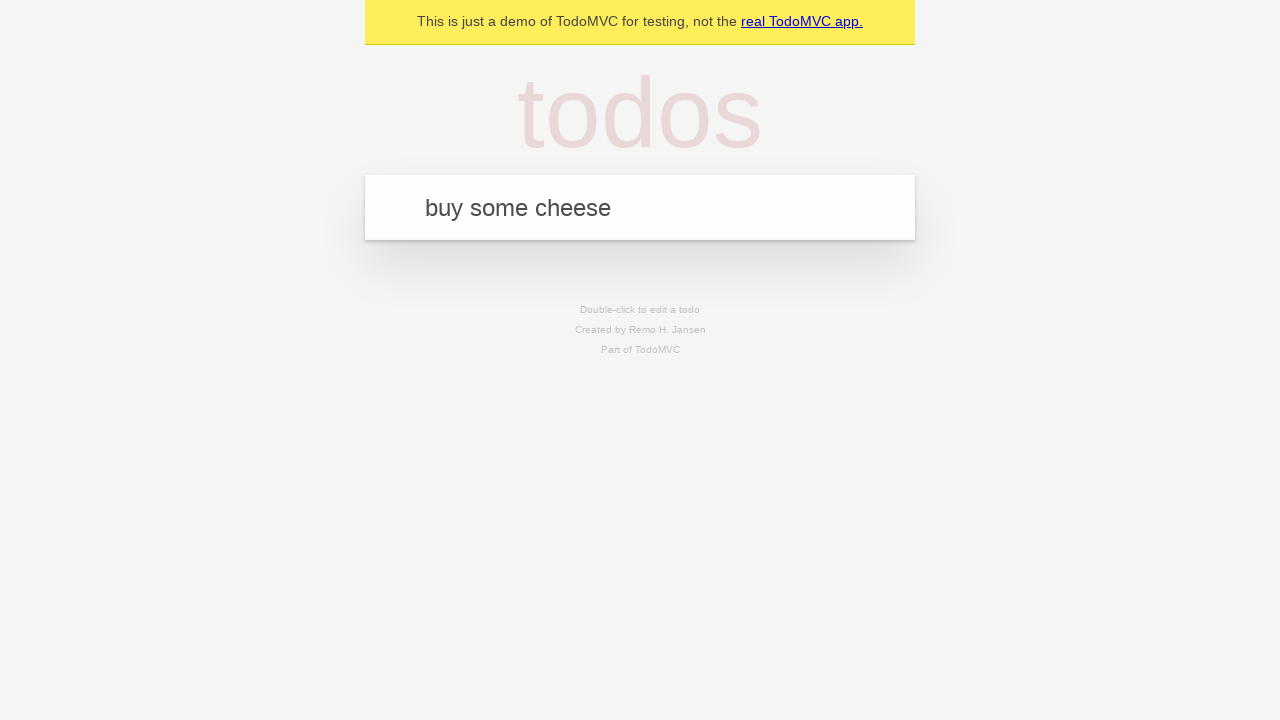

Pressed Enter to add first todo item on internal:attr=[placeholder="What needs to be done?"i]
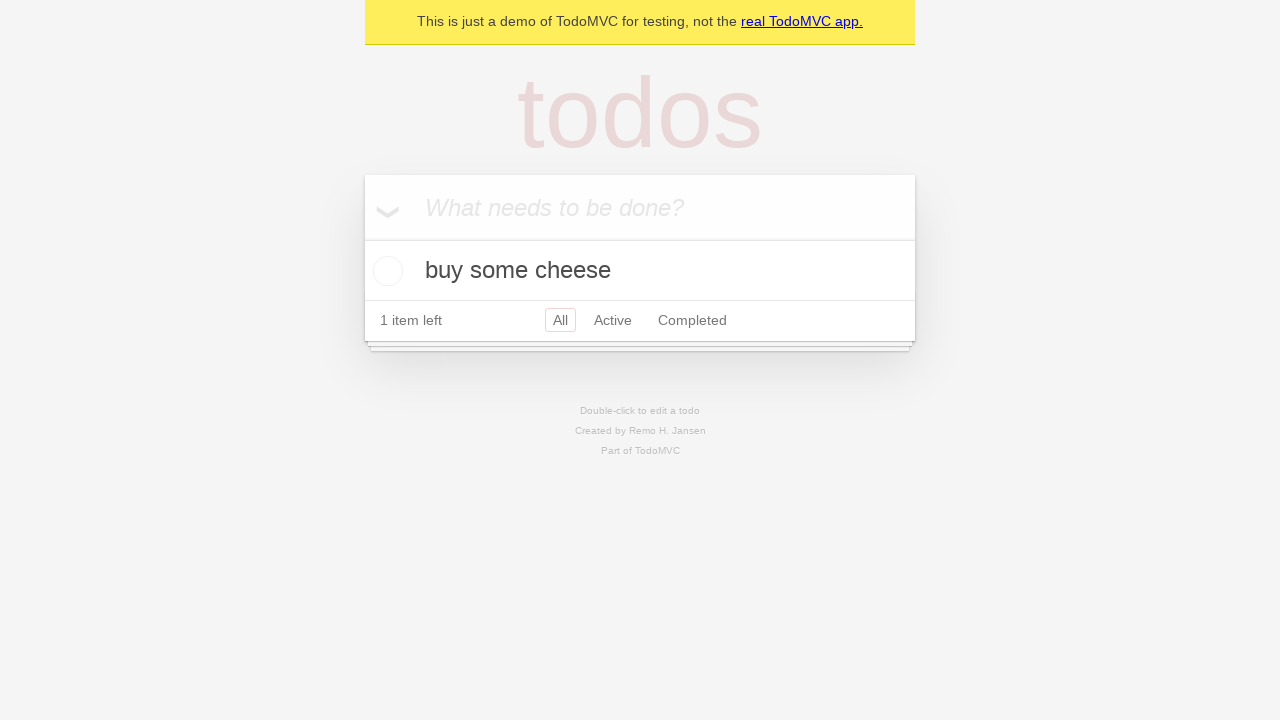

Filled todo input with 'feed the cat' on internal:attr=[placeholder="What needs to be done?"i]
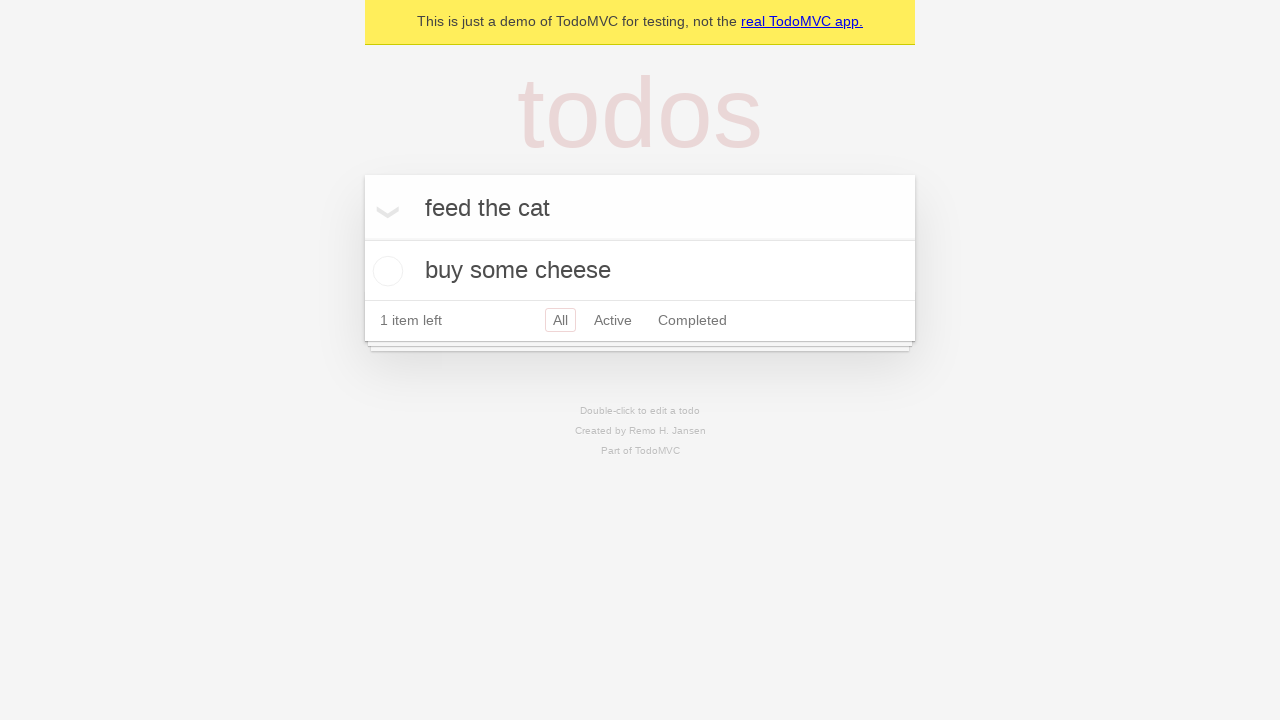

Pressed Enter to add second todo item on internal:attr=[placeholder="What needs to be done?"i]
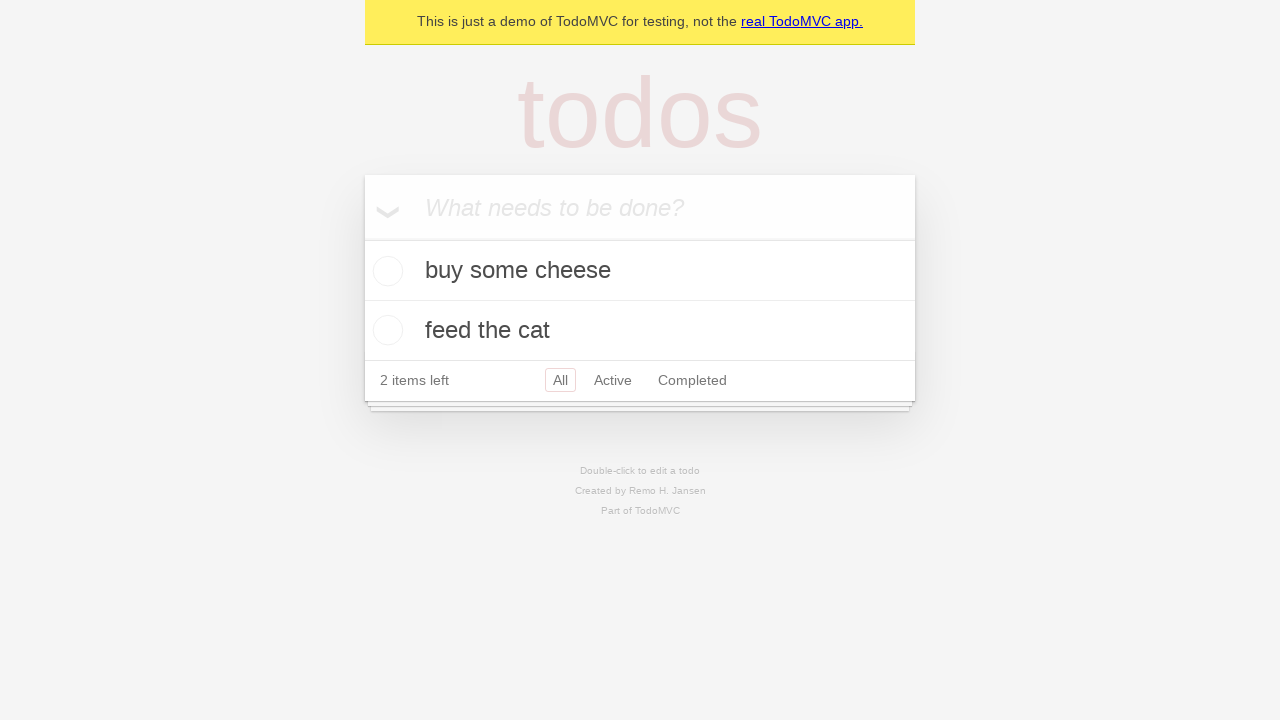

Filled todo input with 'book a doctors appointment' on internal:attr=[placeholder="What needs to be done?"i]
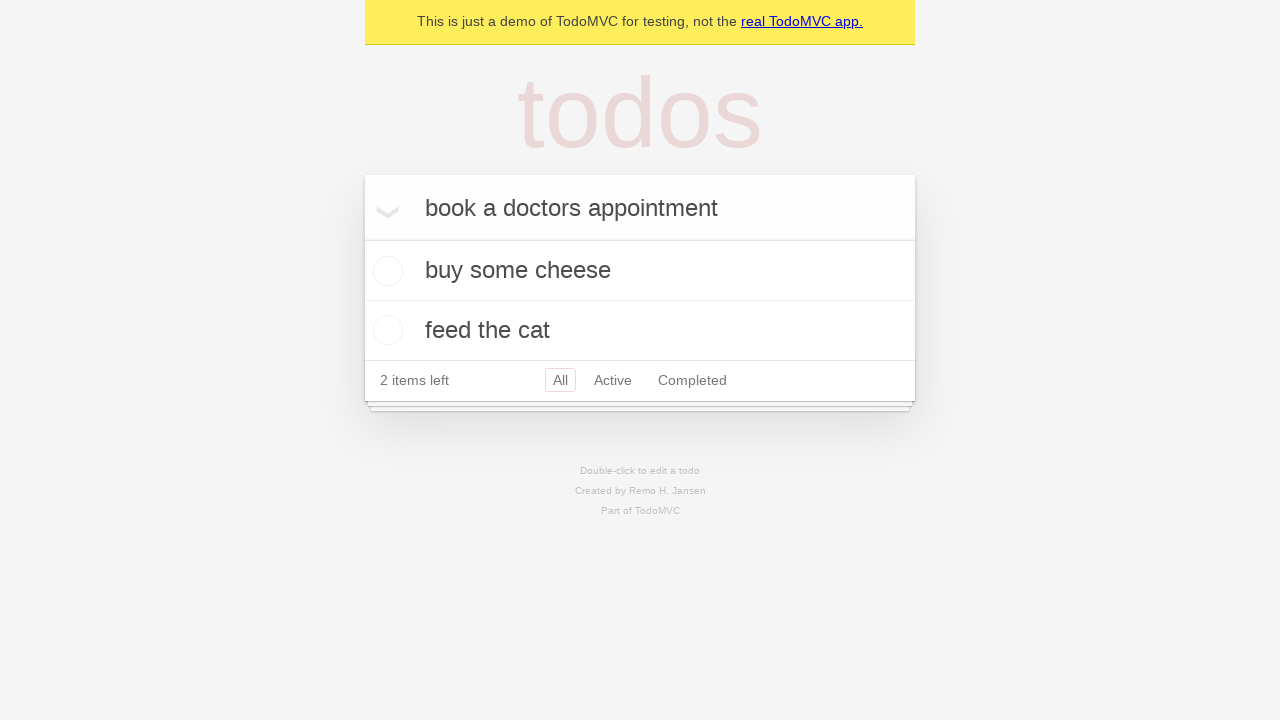

Pressed Enter to add third todo item on internal:attr=[placeholder="What needs to be done?"i]
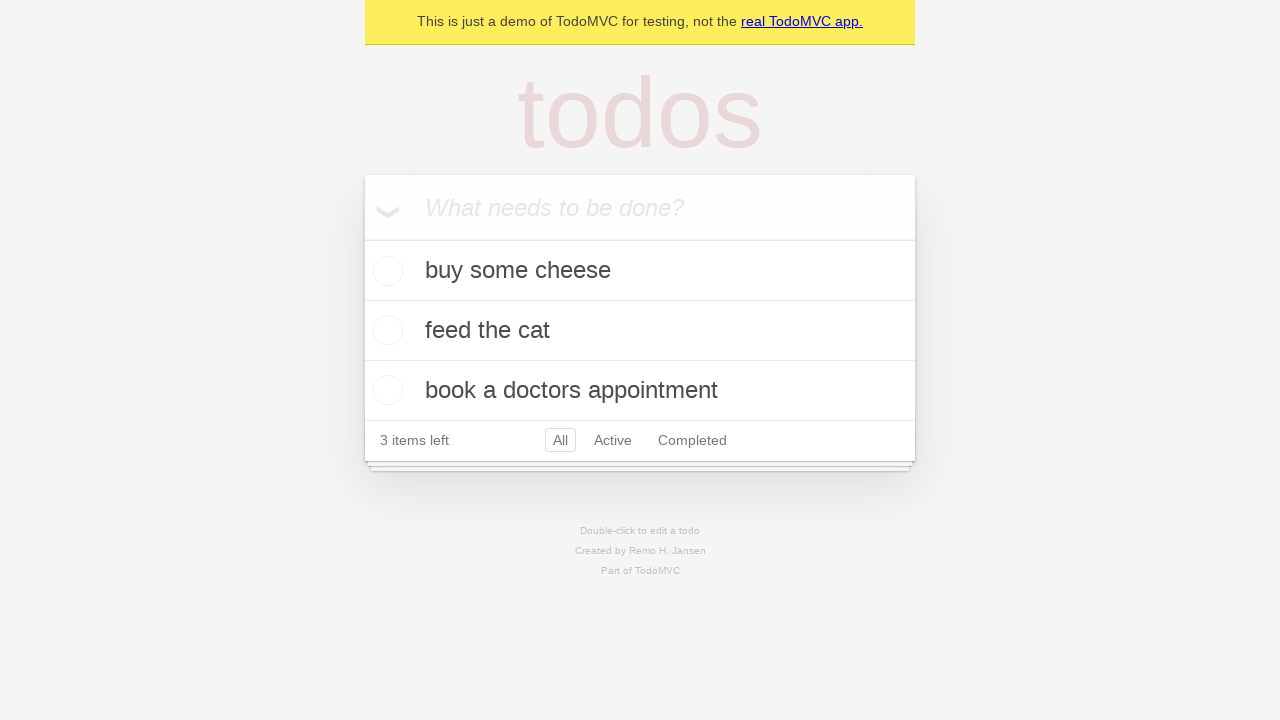

Checked toggle all checkbox to mark all items as complete at (362, 238) on internal:label="Mark all as complete"i
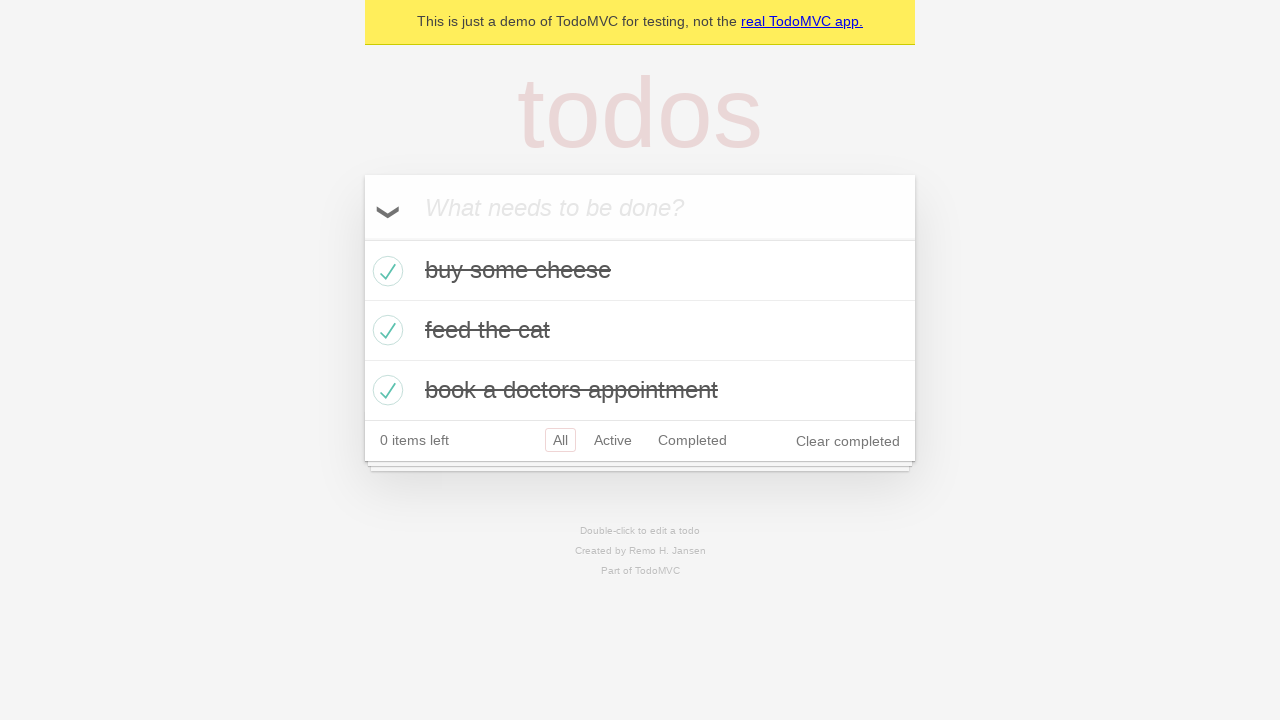

Unchecked toggle all checkbox to clear completed state of all items at (362, 238) on internal:label="Mark all as complete"i
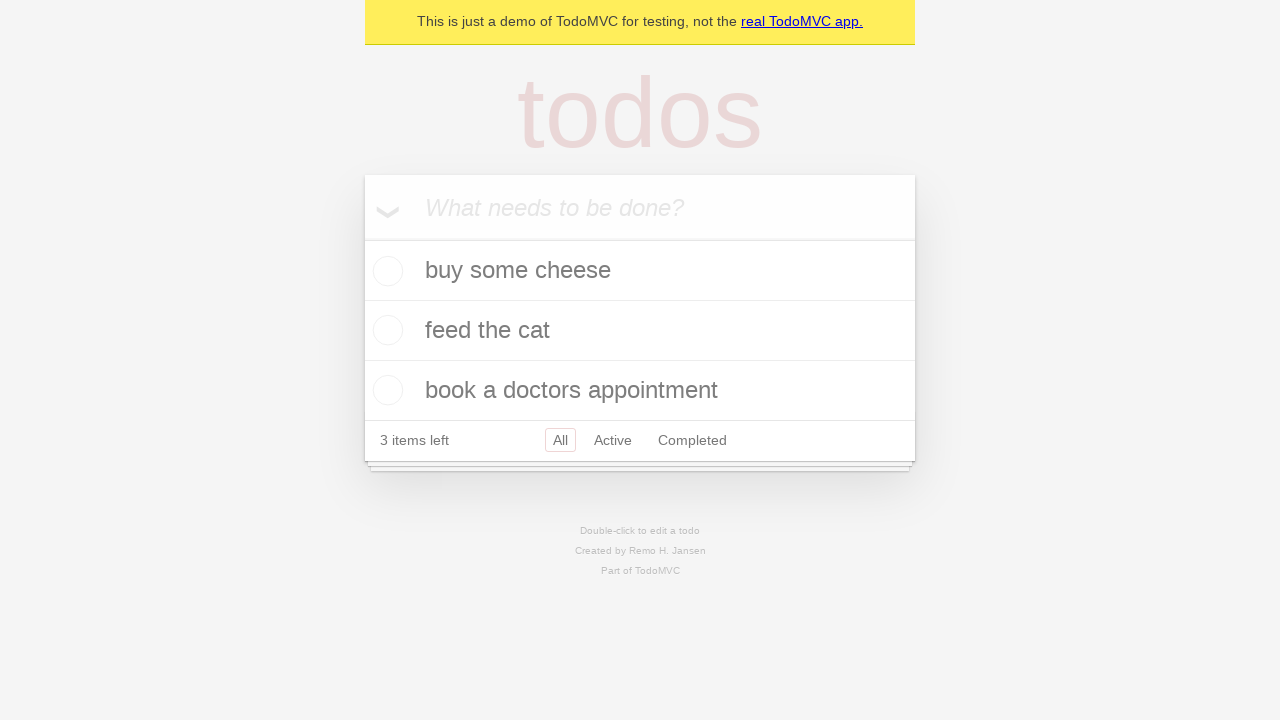

Waited for todo items to be present in the DOM
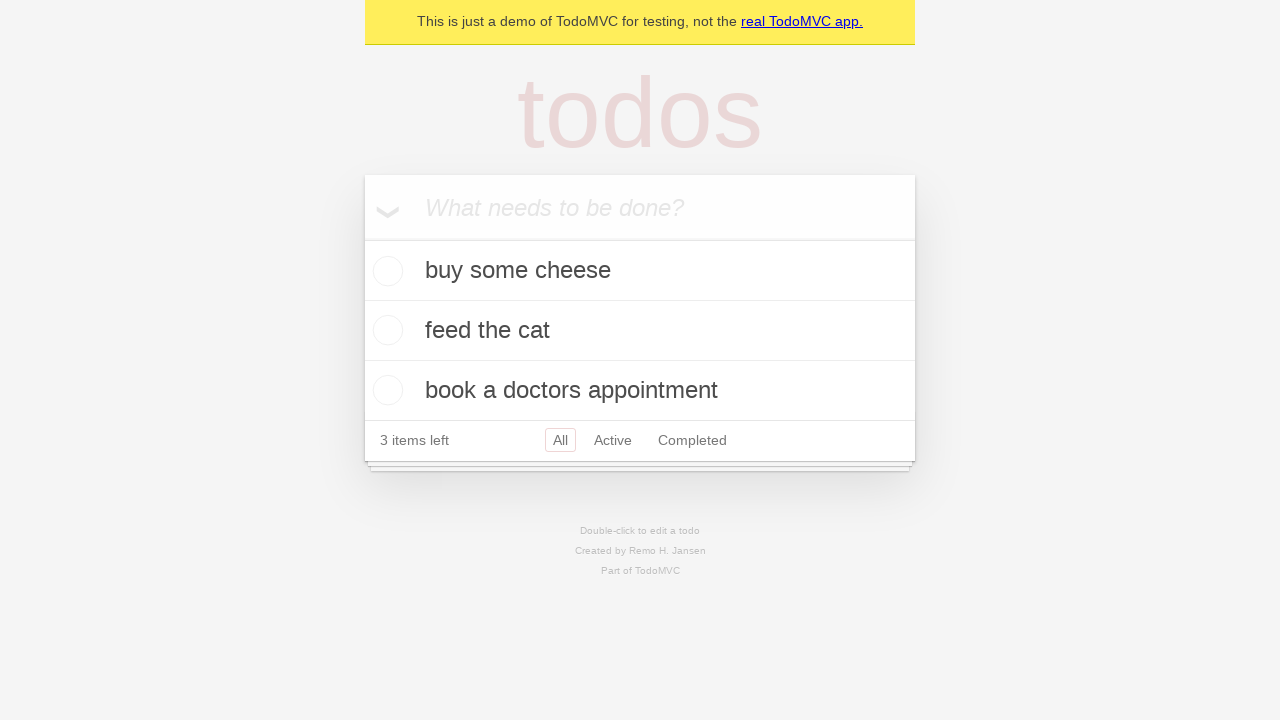

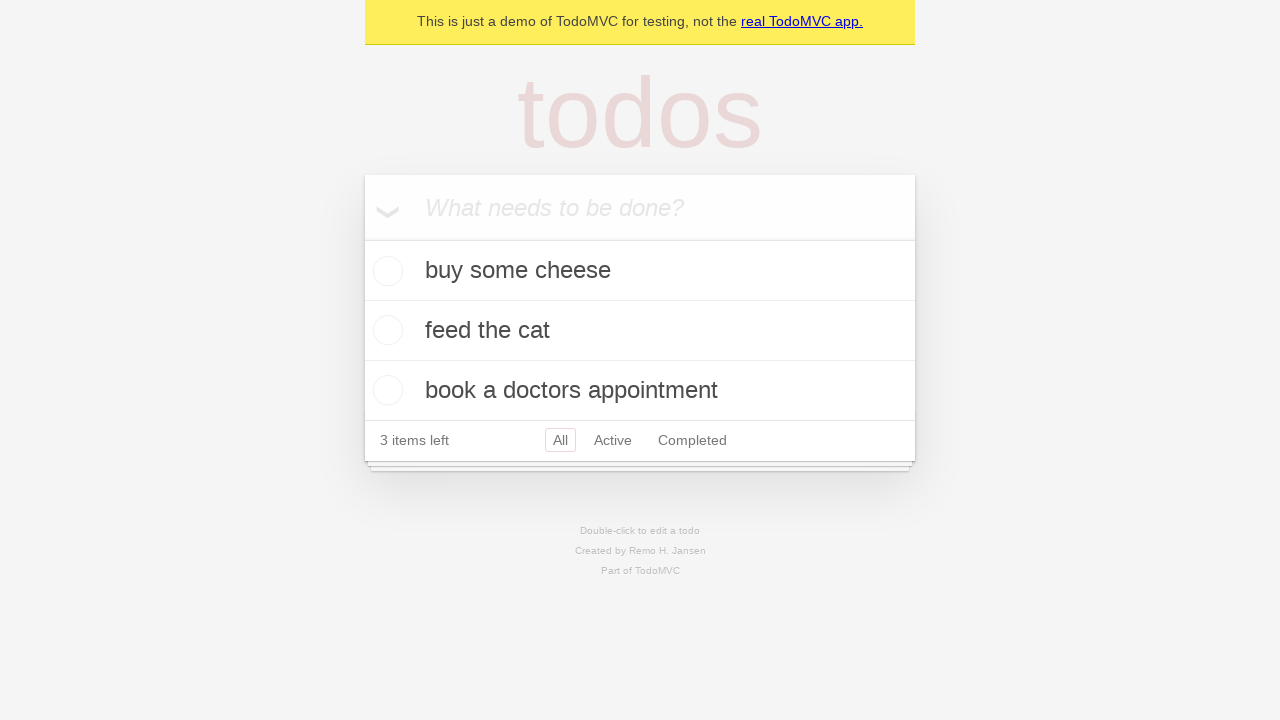